Tests right-click context menu functionality by right-clicking on an element to open a context menu and then selecting the "Copy" option from the menu

Starting URL: http://swisnl.github.io/jQuery-contextMenu/demo.html

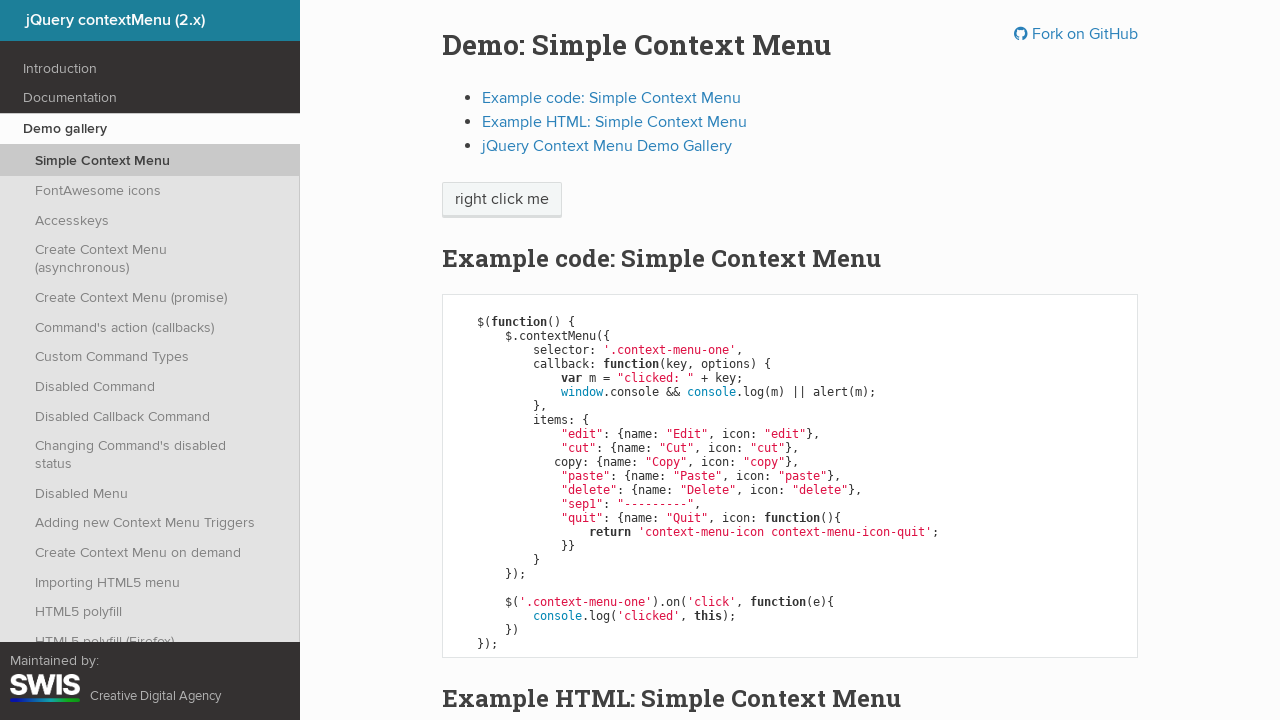

Right-clicked on 'right click me' element to open context menu at (502, 200) on //span[text()='right click me']
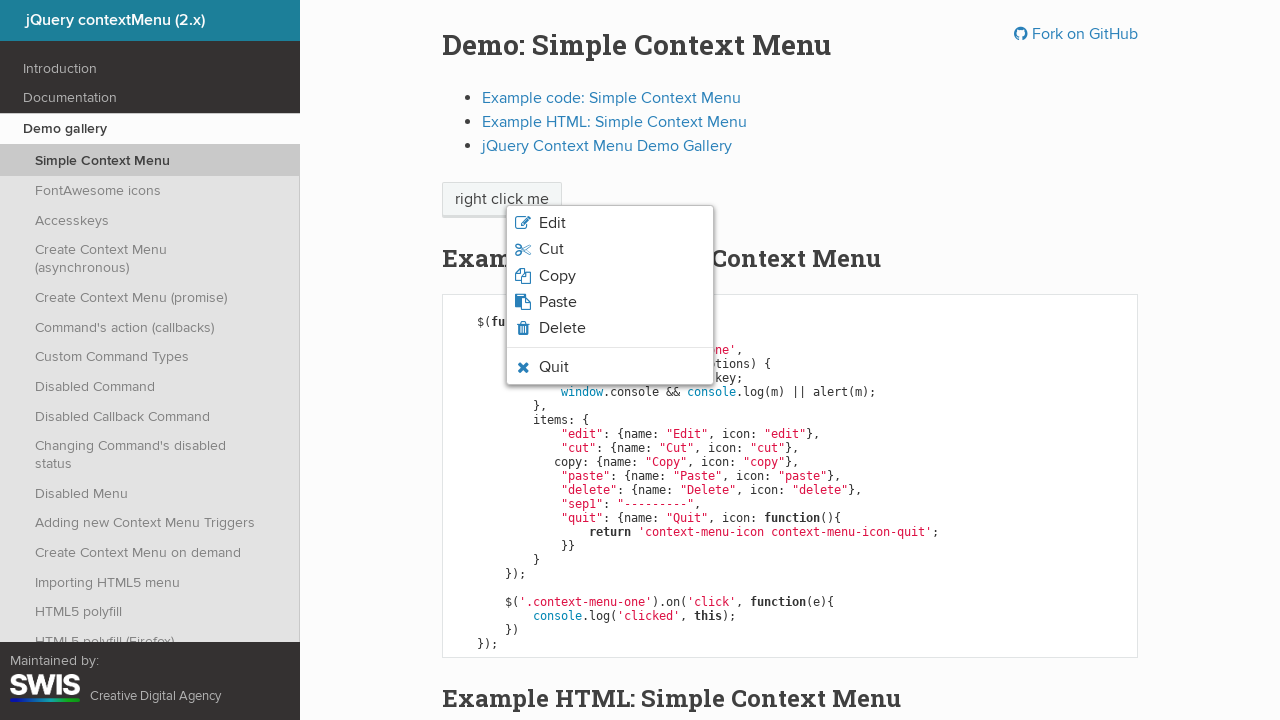

Context menu appeared
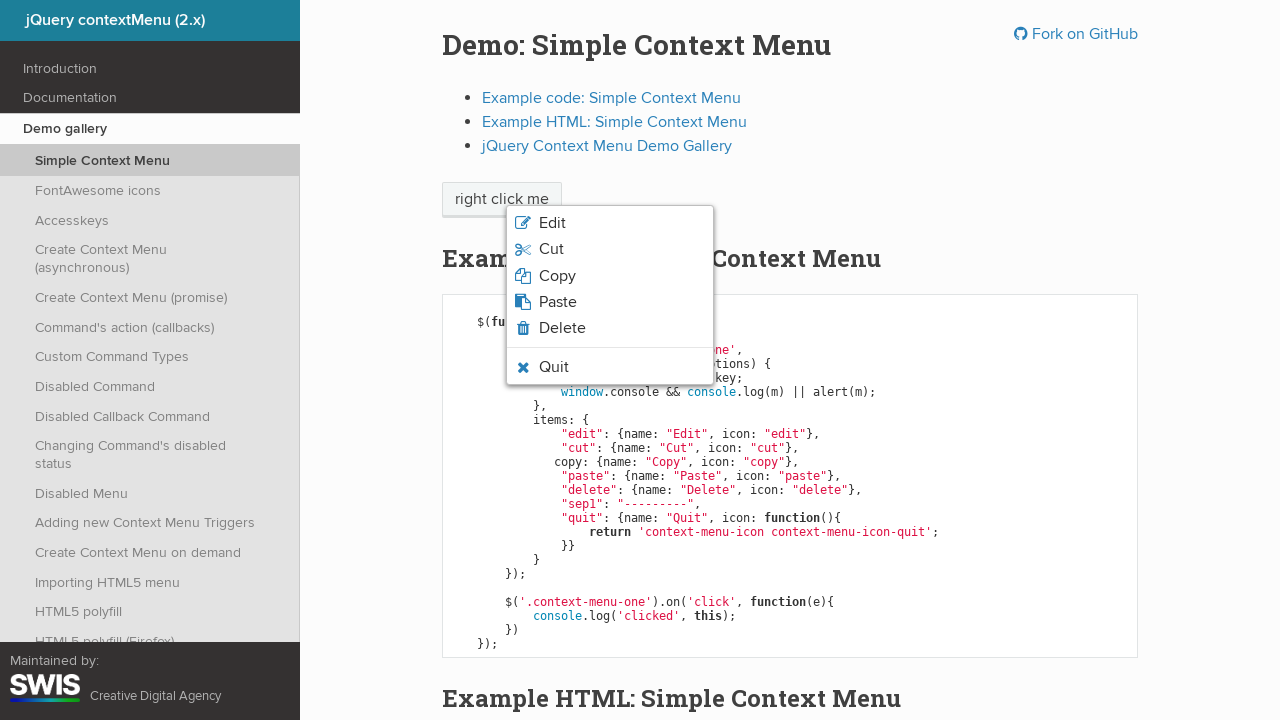

Clicked 'Copy' option from context menu at (557, 276) on ul.context-menu-list.context-menu-root >> text=Copy
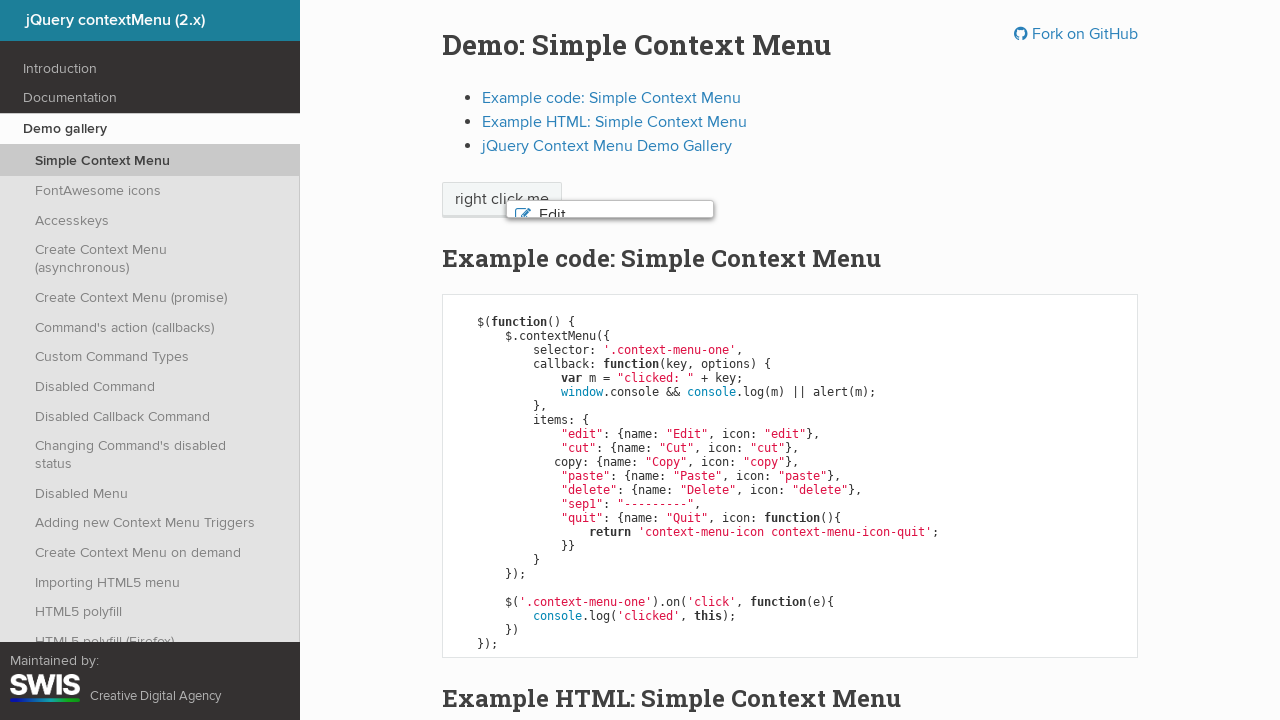

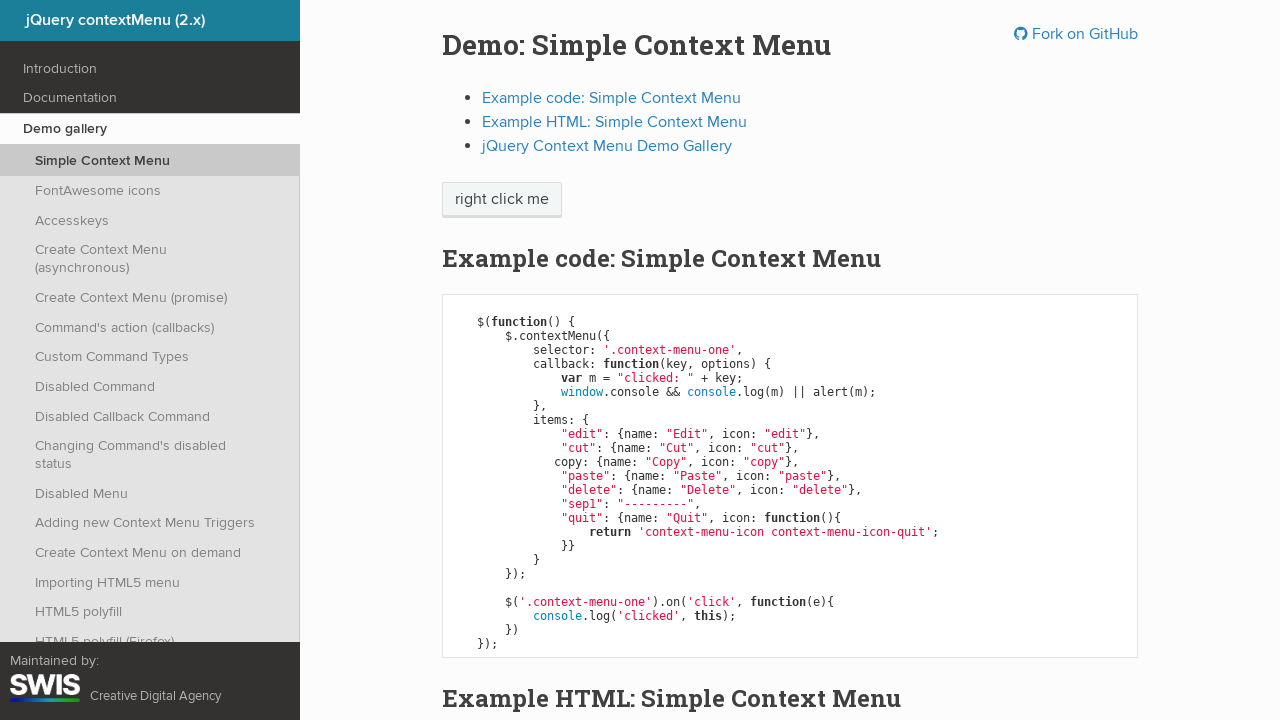